Tests JavaScript prompt dialog by triggering it, entering text, and accepting it

Starting URL: https://automationfc.github.io/basic-form/

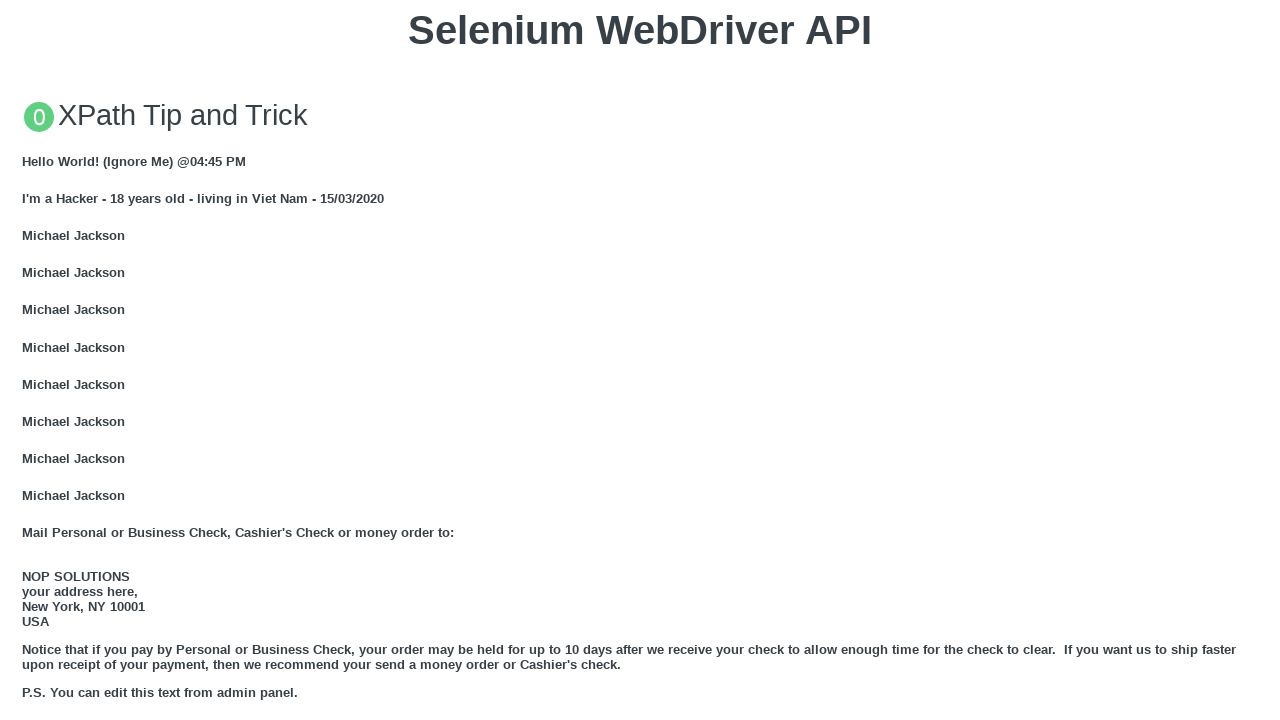

Set up dialog handler to accept prompt with text 'Automation FC'
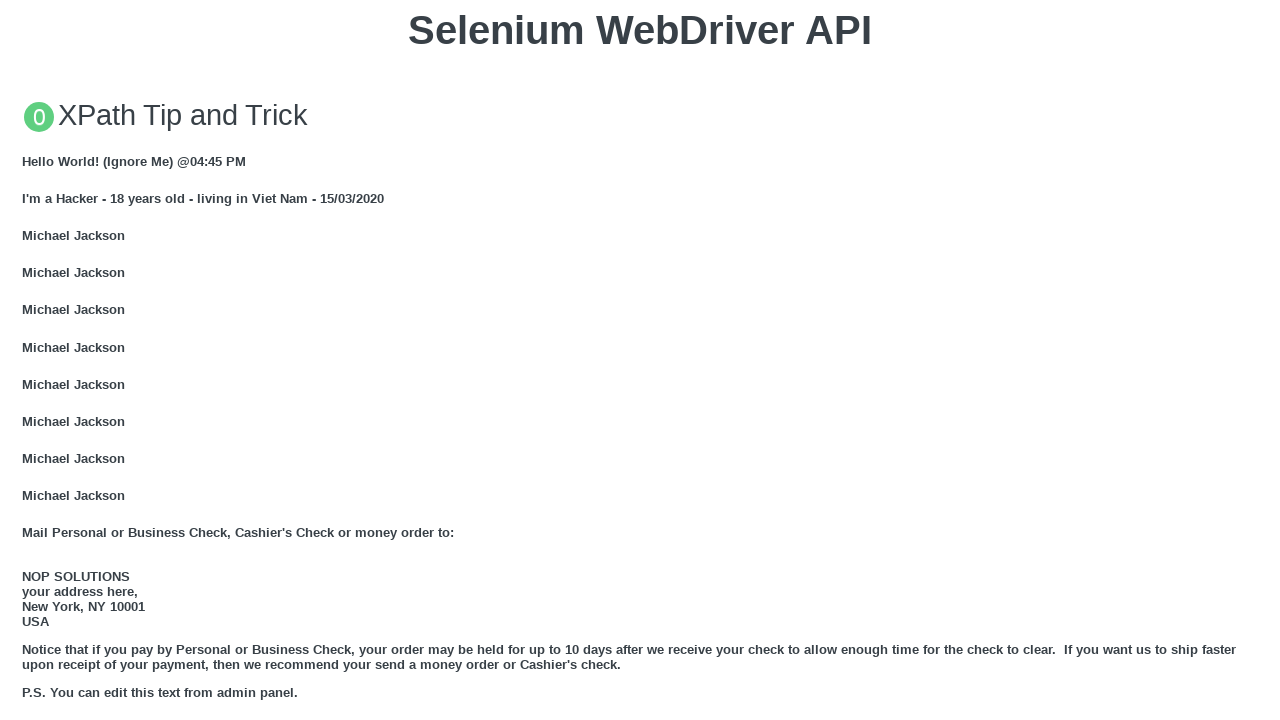

Clicked button to trigger JS Prompt dialog at (640, 360) on xpath=//button[text()='Click for JS Prompt']
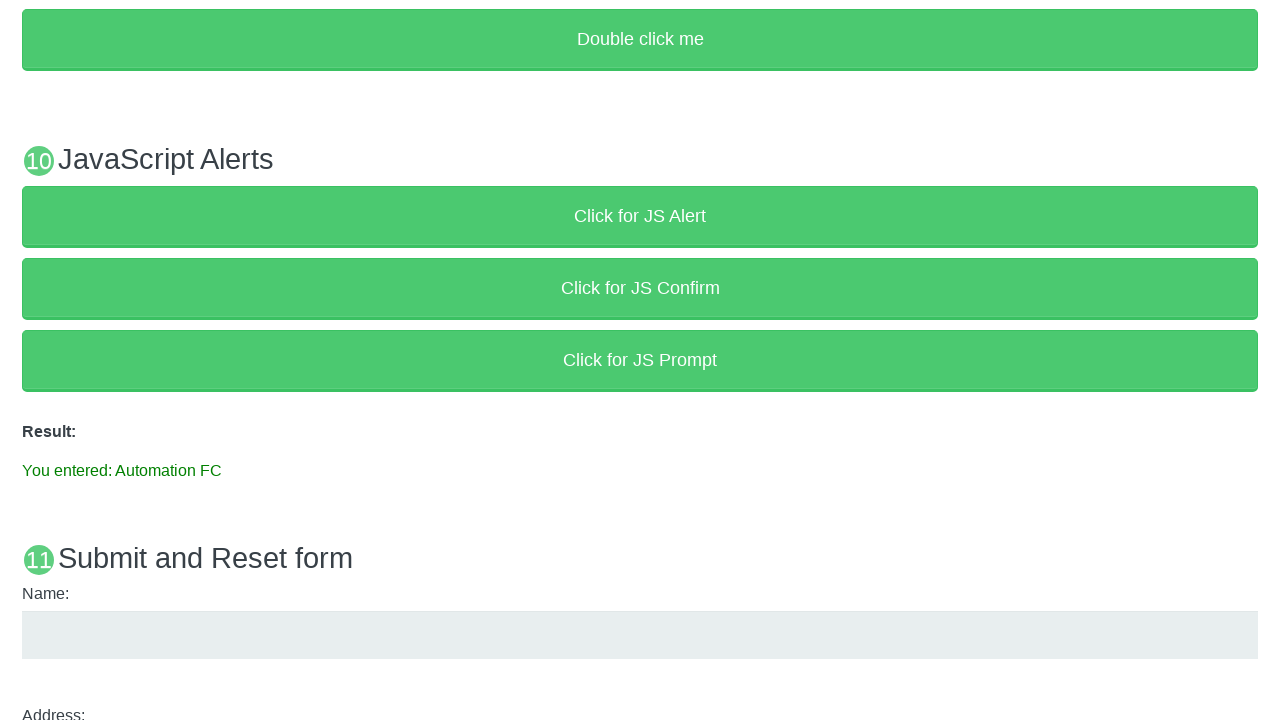

Verified that prompt result displays 'You entered: Automation FC'
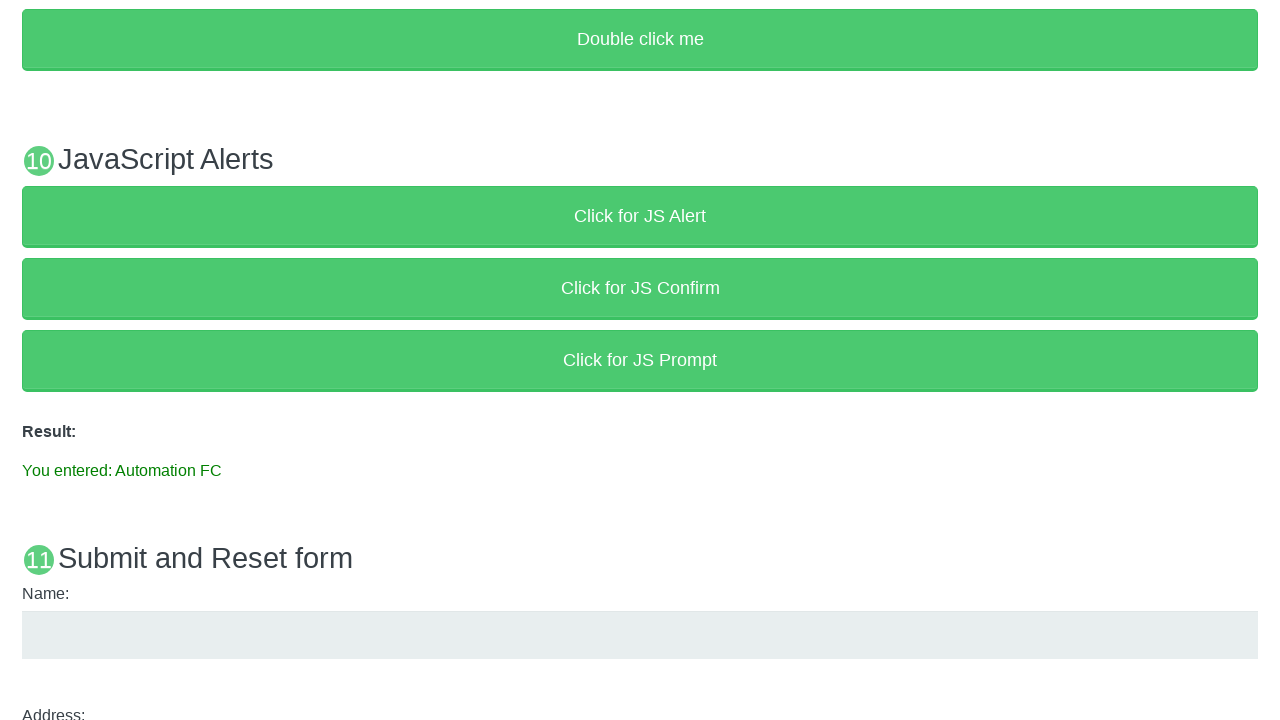

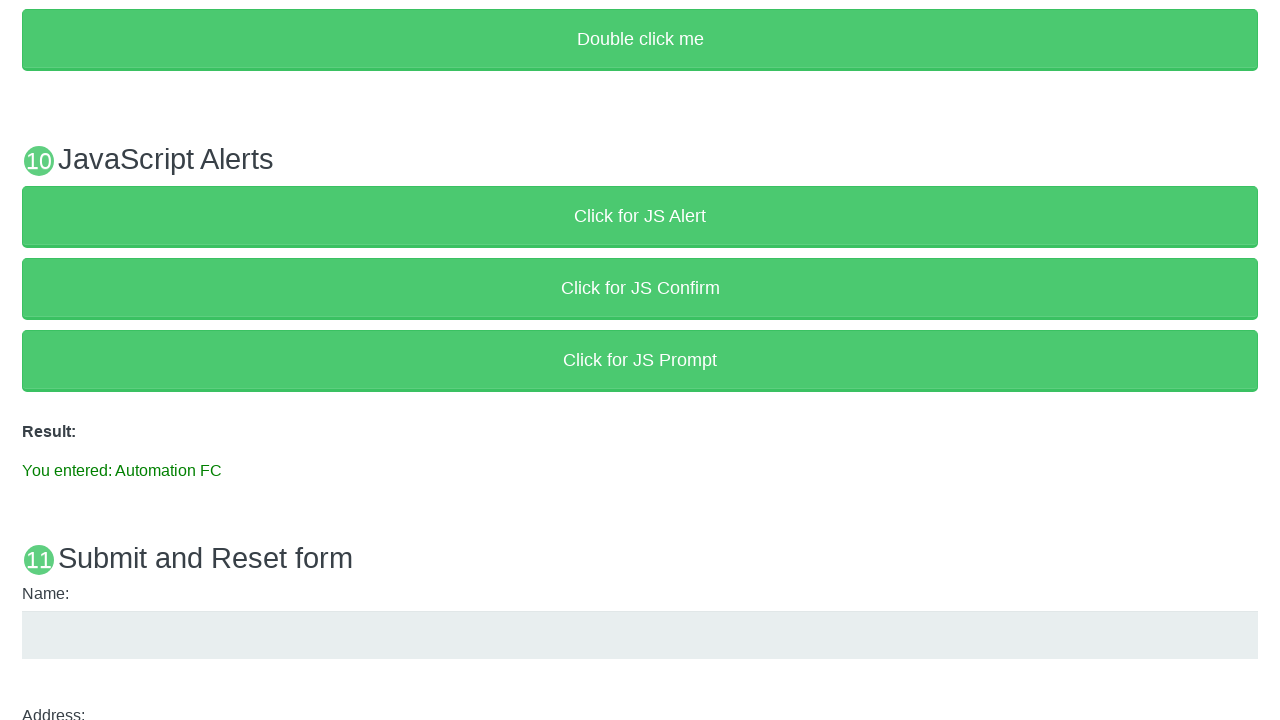